Tests validation on registration form by attempting to submit empty form

Starting URL: https://meralda.scalenext.io/user/register

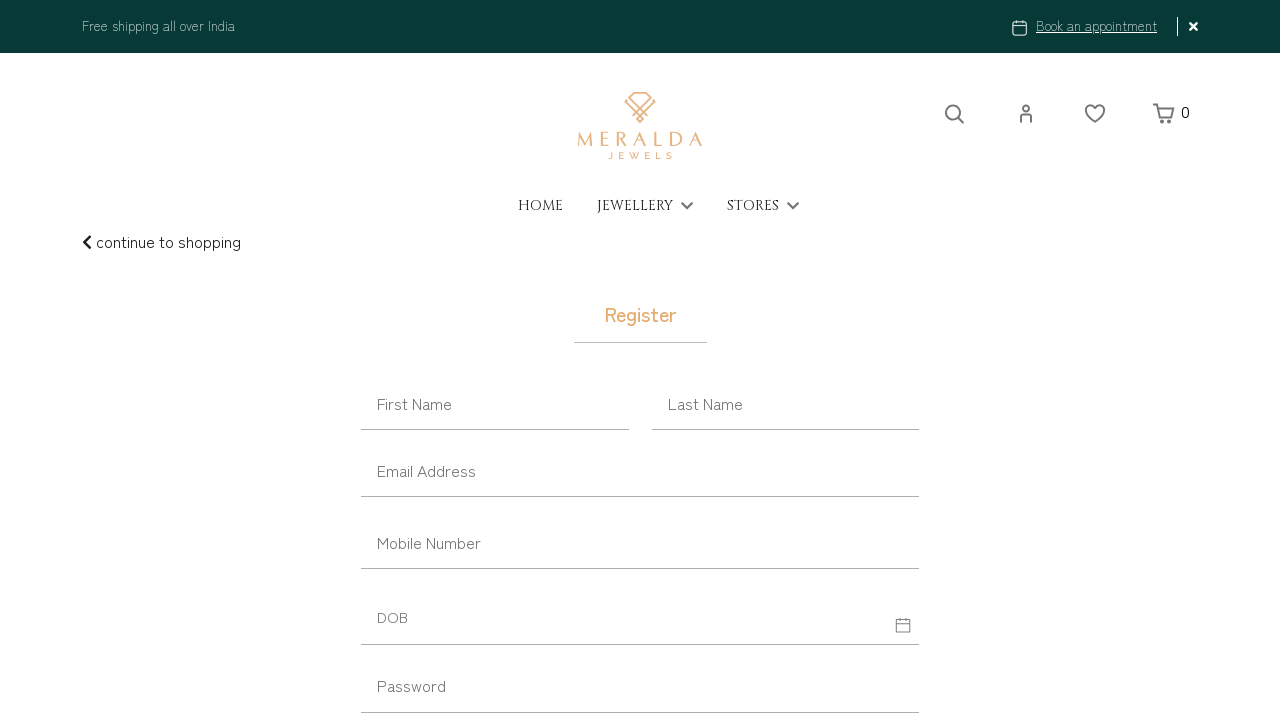

Navigated to registration form page
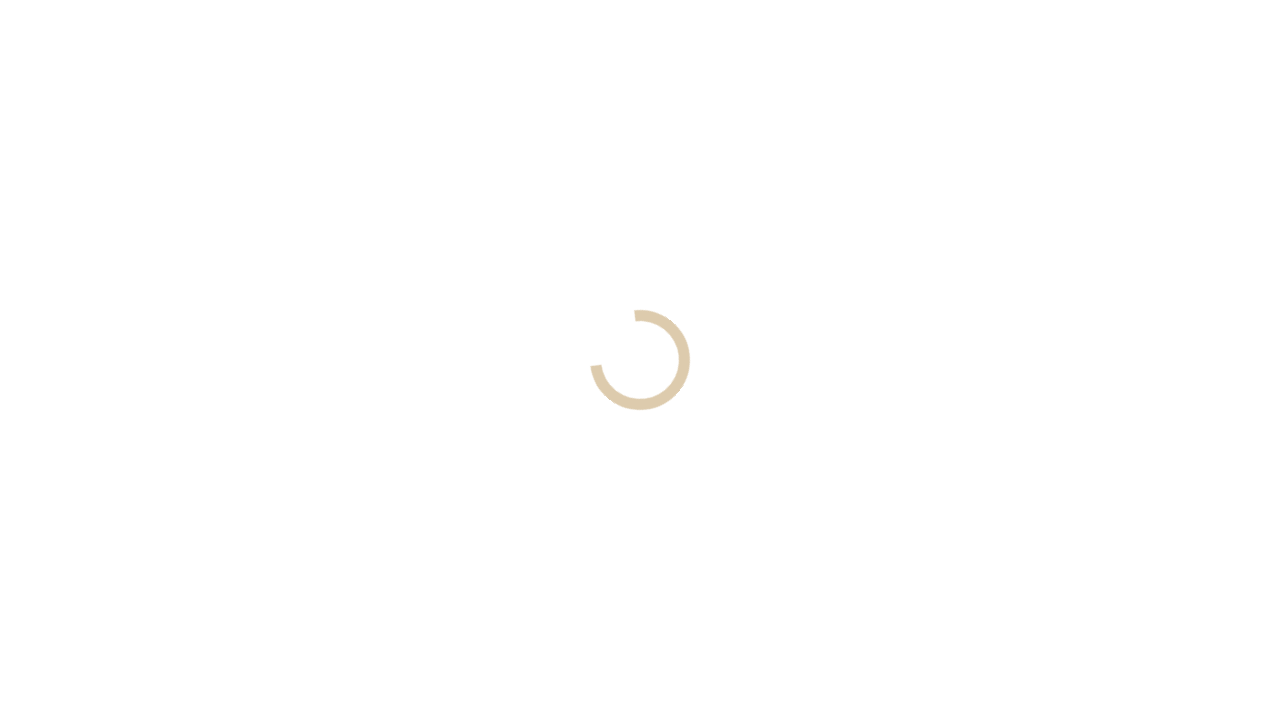

Clicked submit button to trigger form validation on empty form at (498, 361) on xpath=/html/body/div[1]/section/div/div[2]/form/div/div[2]/button
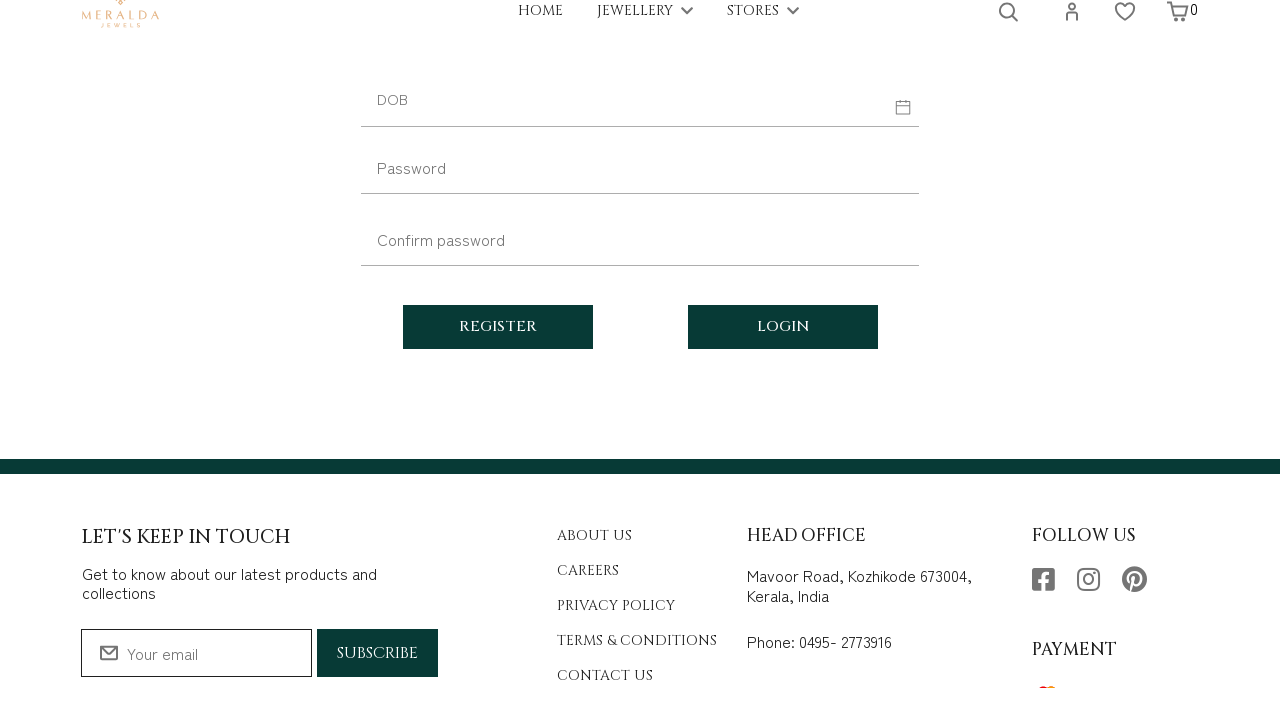

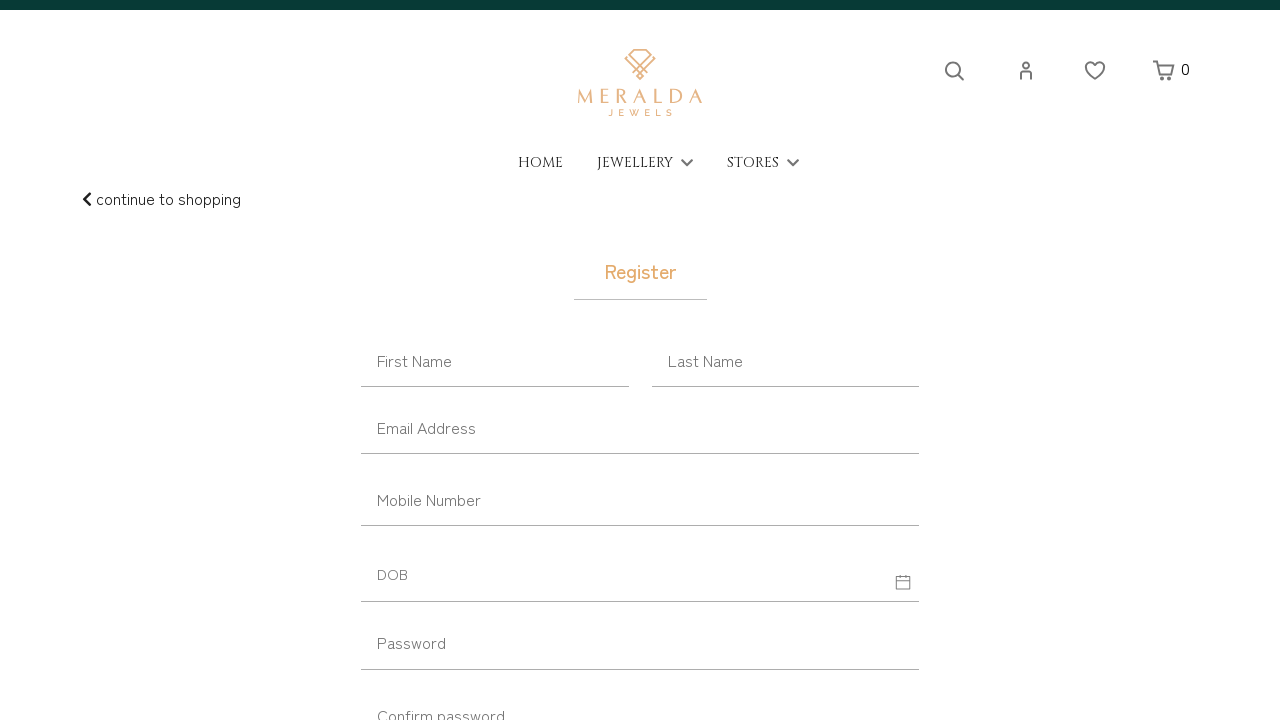